Tests a practice form submission by filling in name, email, password, selecting gender from dropdown, choosing radio button option, entering date of birth, and submitting the form to verify success message appears.

Starting URL: https://rahulshettyacademy.com/angularpractice/

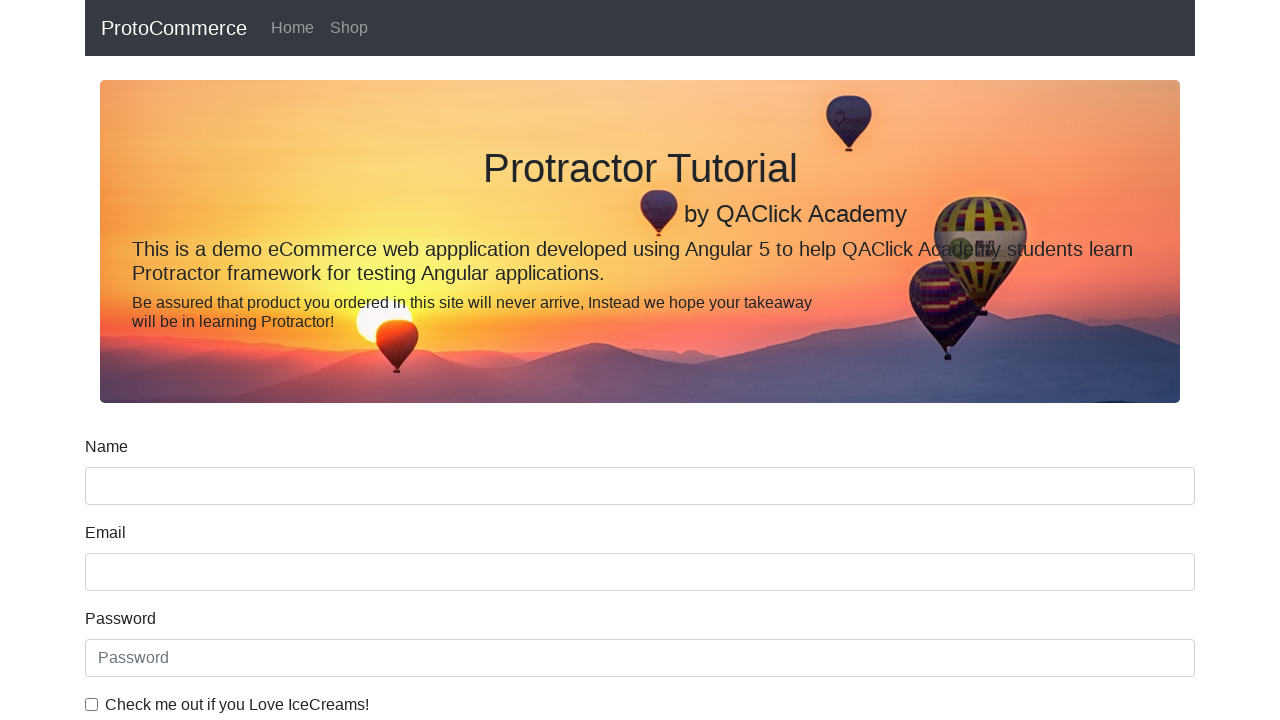

Filled name field with 'Admin_user' on input[name='name']
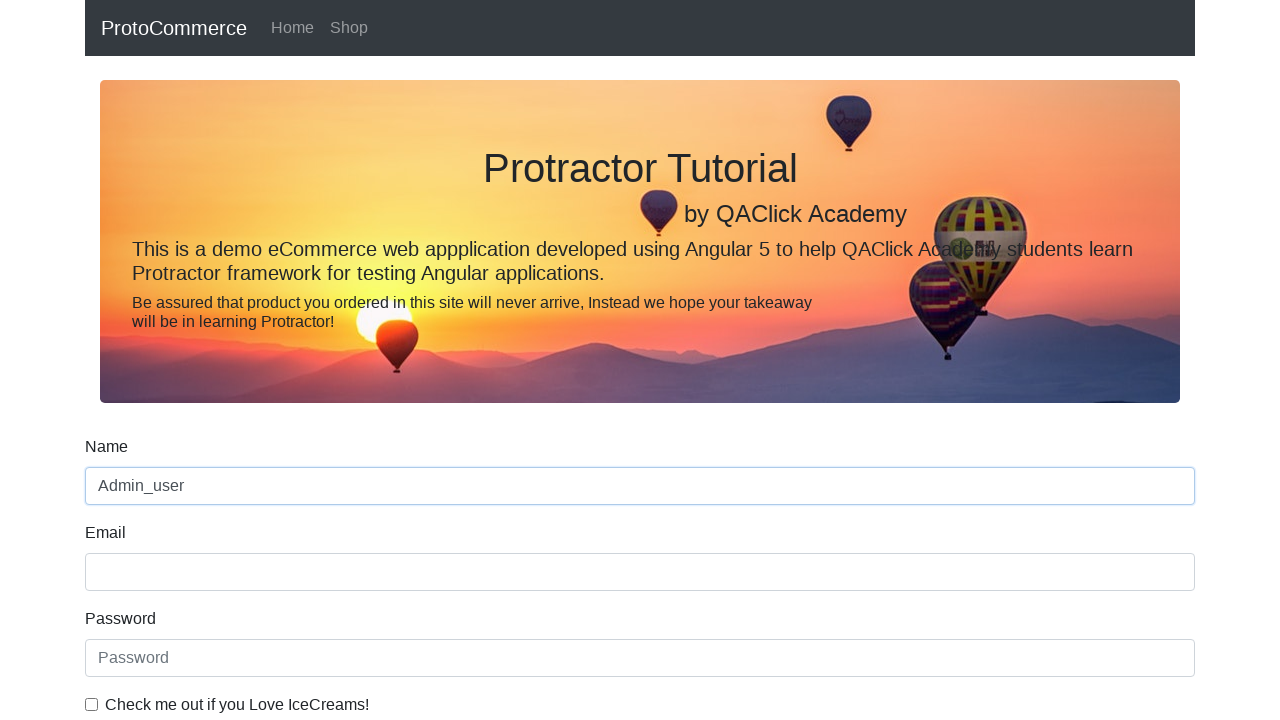

Filled email field with 'Adminuser@12345' on input[name='email']
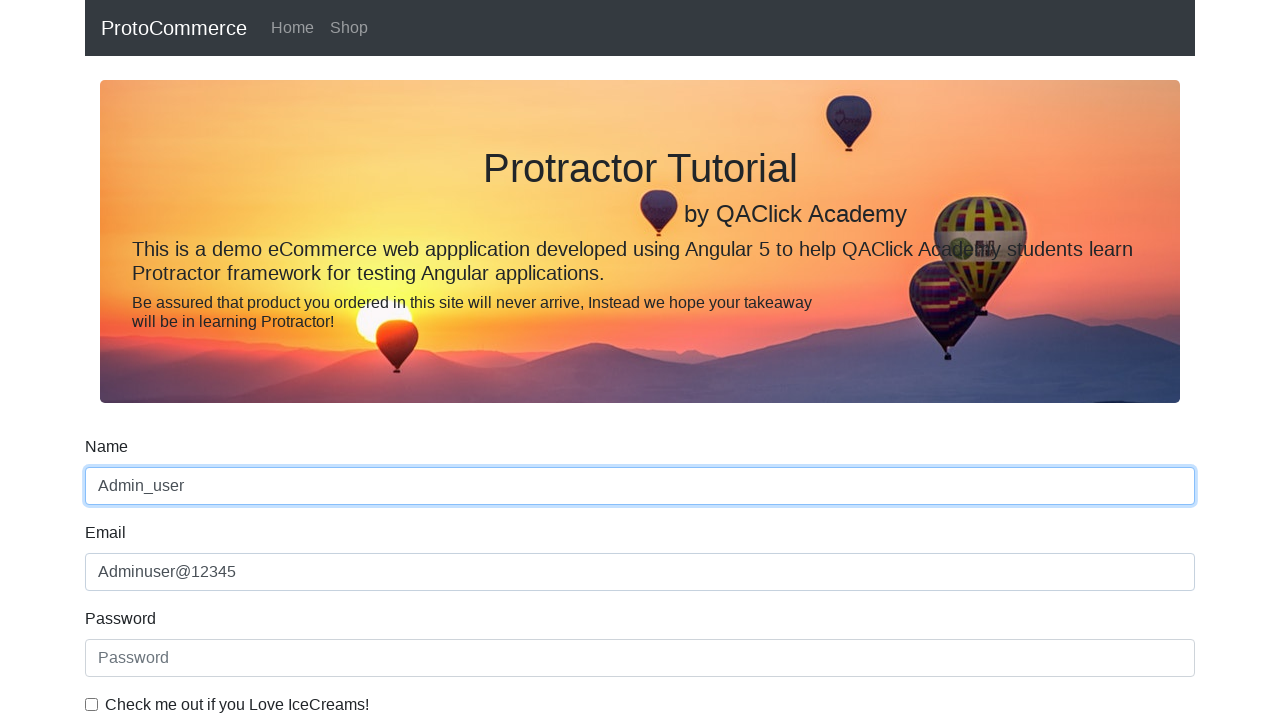

Filled password field with 'Hellocloud@123' on #exampleInputPassword1
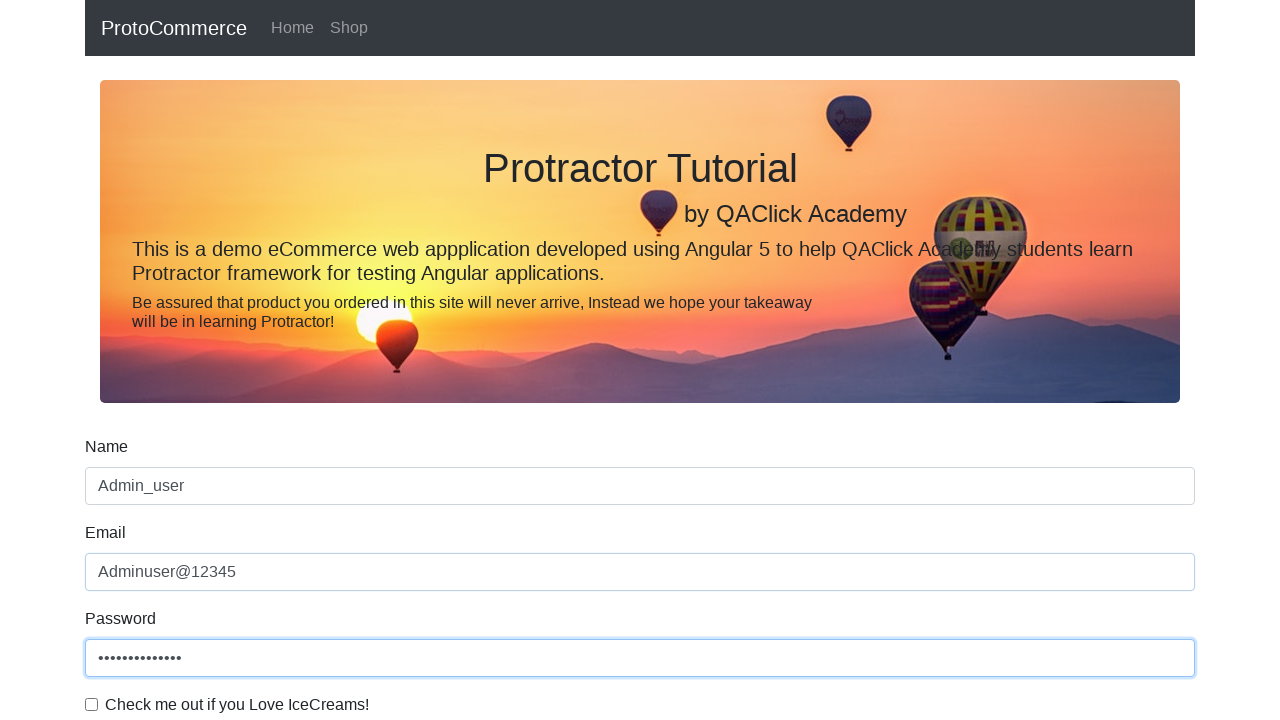

Checked the example checkbox at (92, 704) on #exampleCheck1
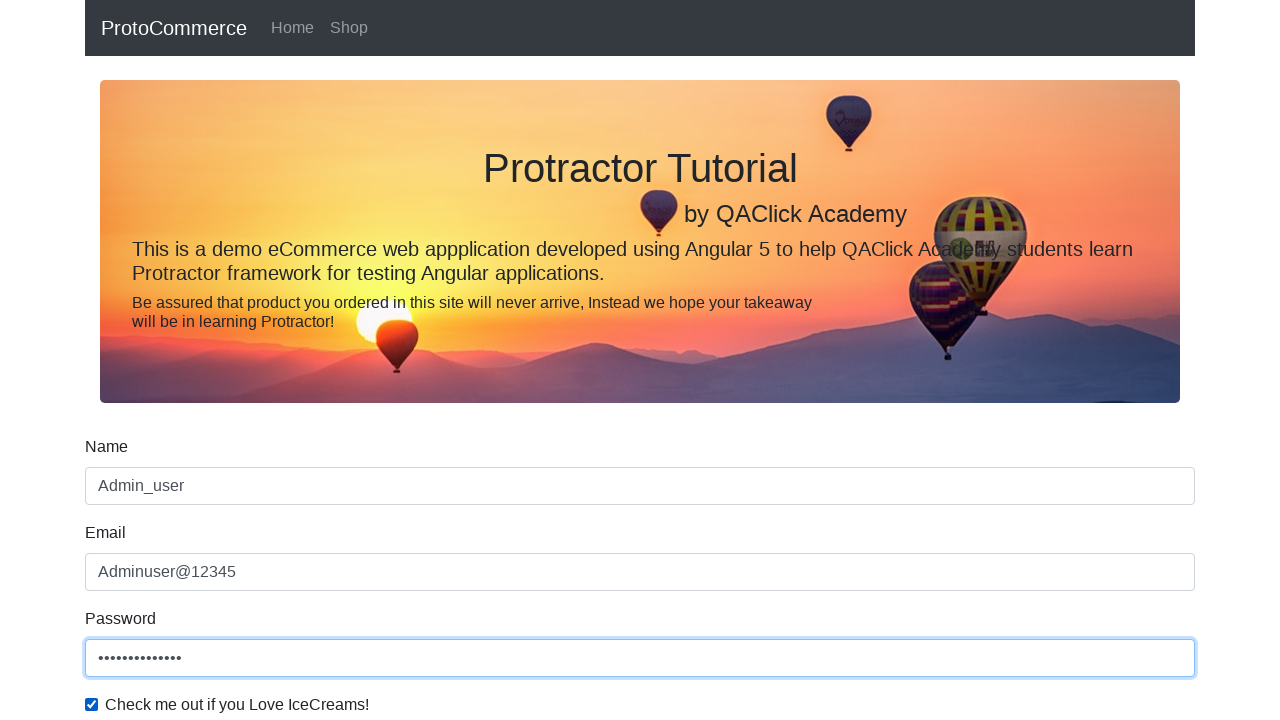

Selected 'Female' from gender dropdown on #exampleFormControlSelect1
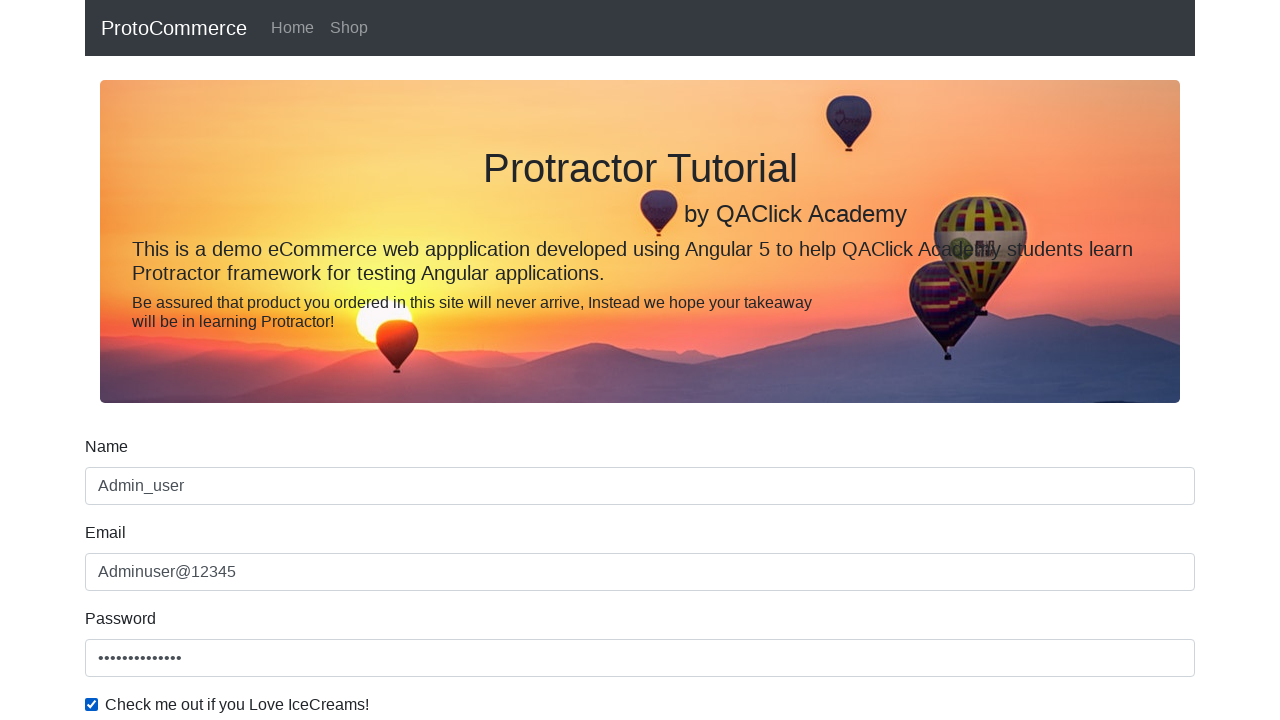

Selected employment status radio button option at (326, 360) on #inlineRadio2
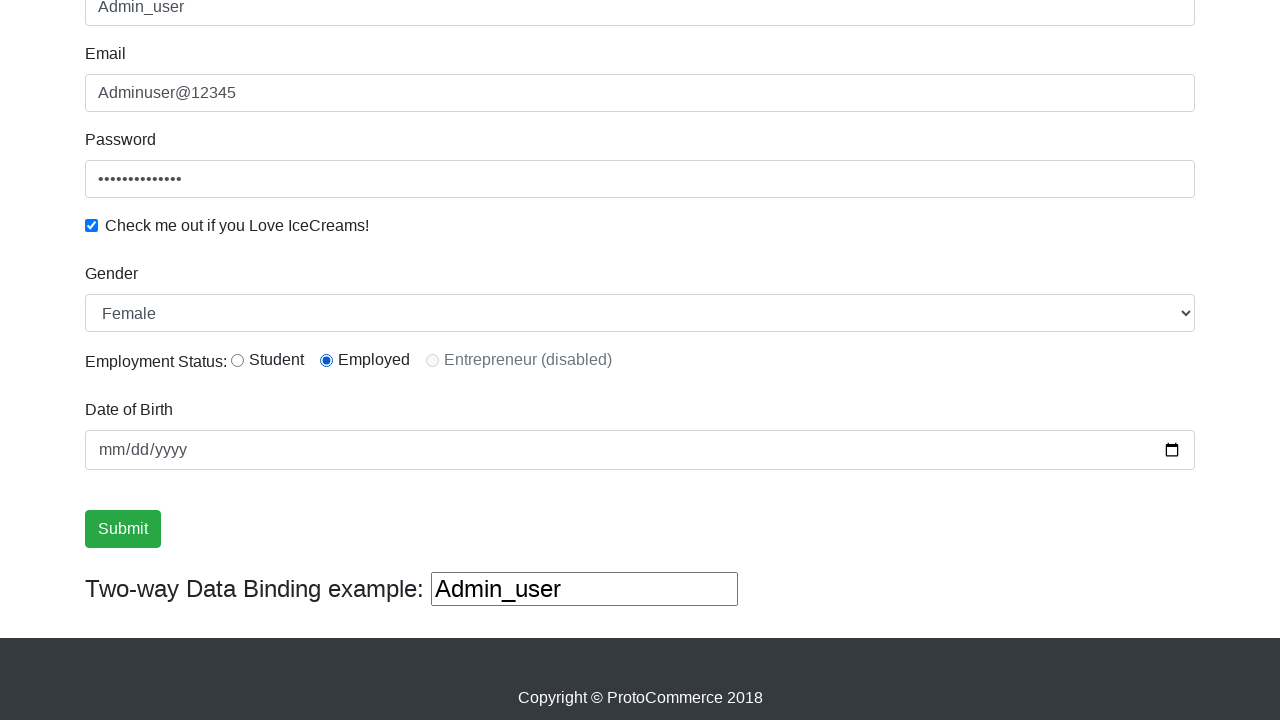

Filled date of birth field with '2024-12-15' on input[name='bday']
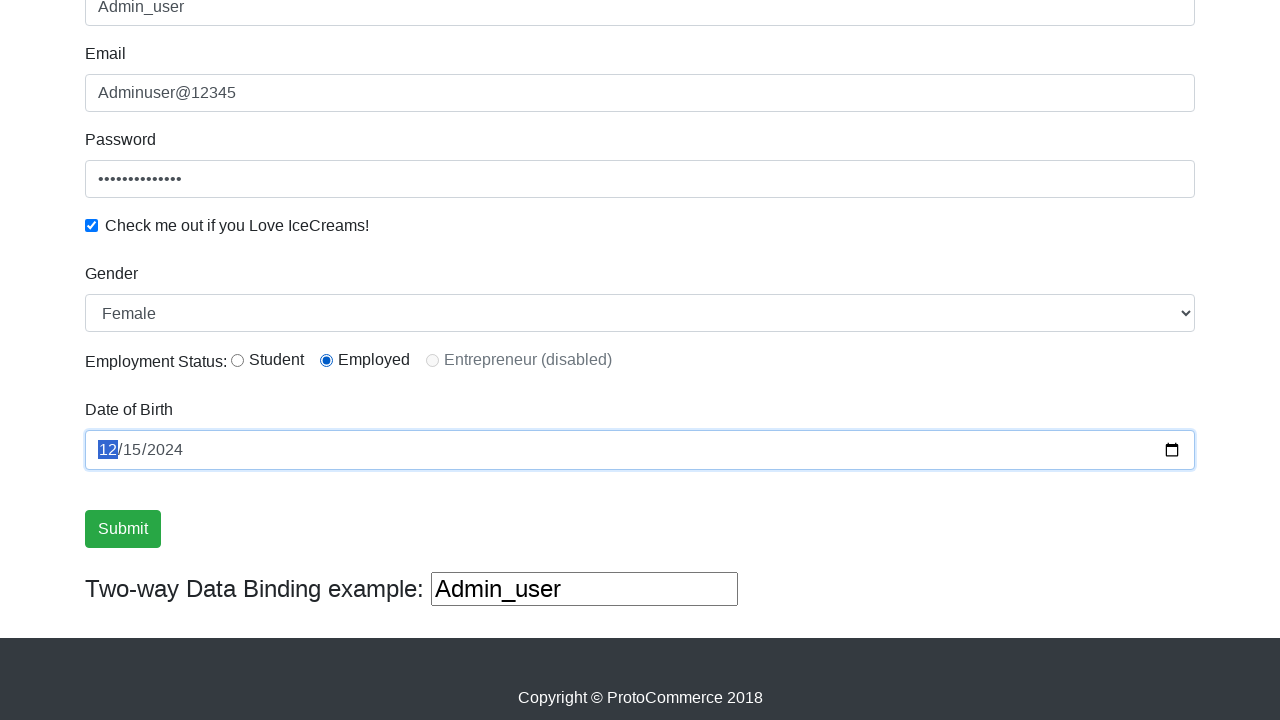

Clicked the Submit button to submit the form at (123, 529) on input[value='Submit']
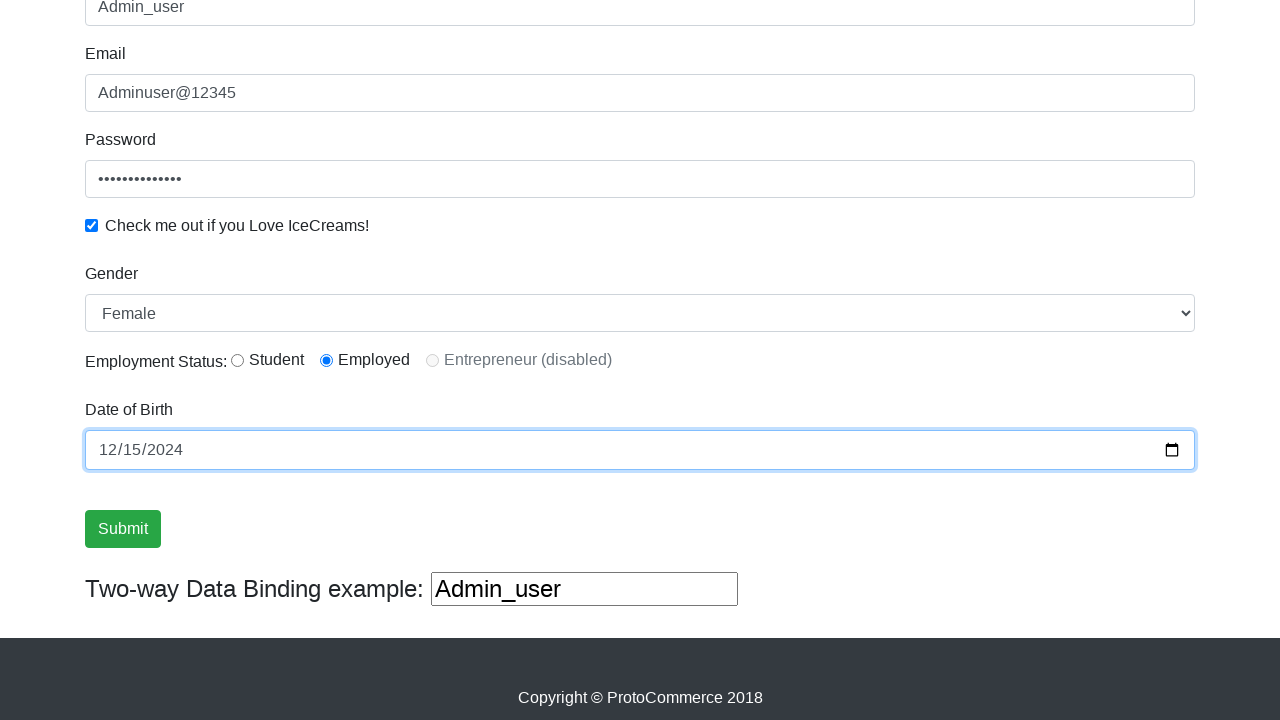

Form submission succeeded - success message appeared
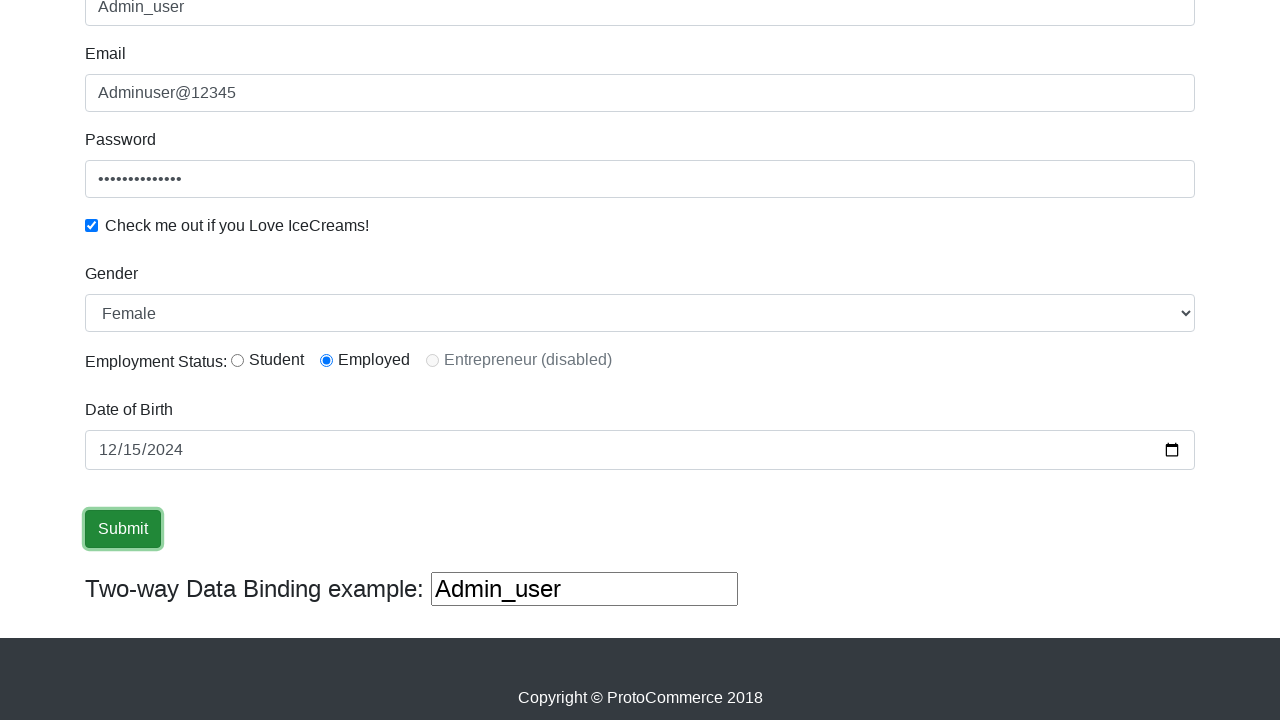

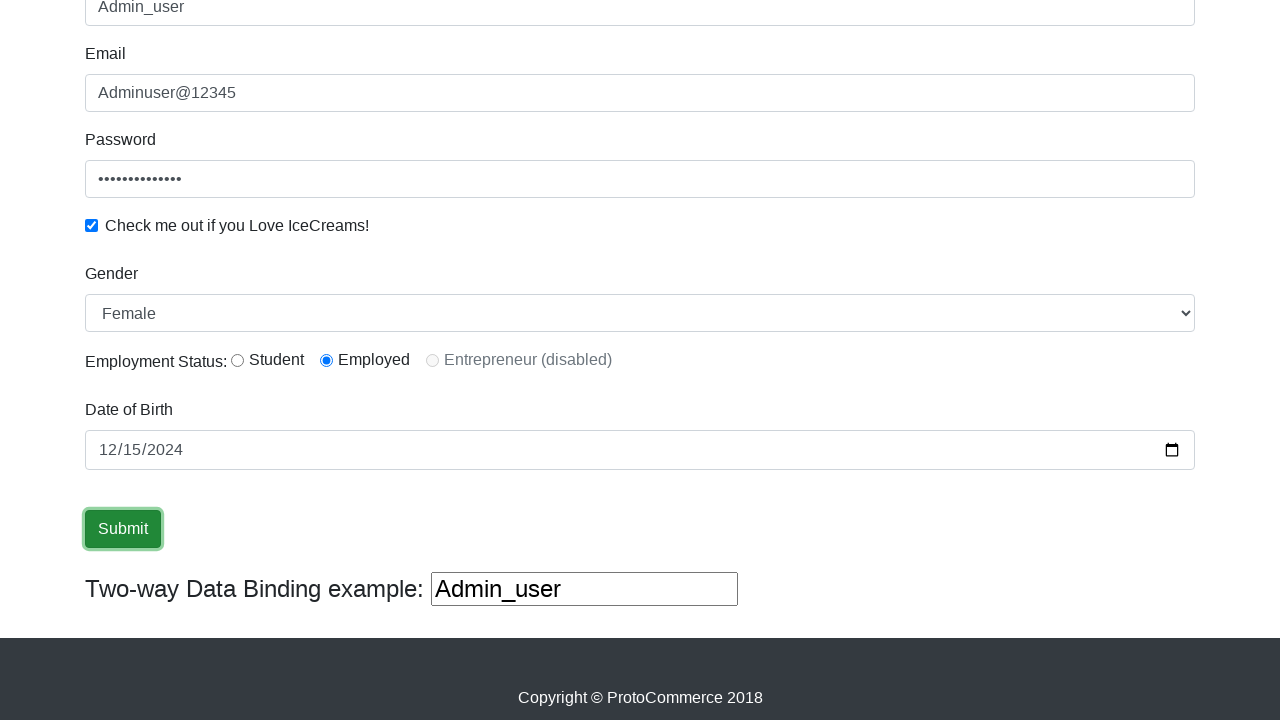